Tests auto-suggest dropdown functionality by typing "ind" and selecting "India" from the suggestions

Starting URL: https://rahulshettyacademy.com/dropdownsPractise/

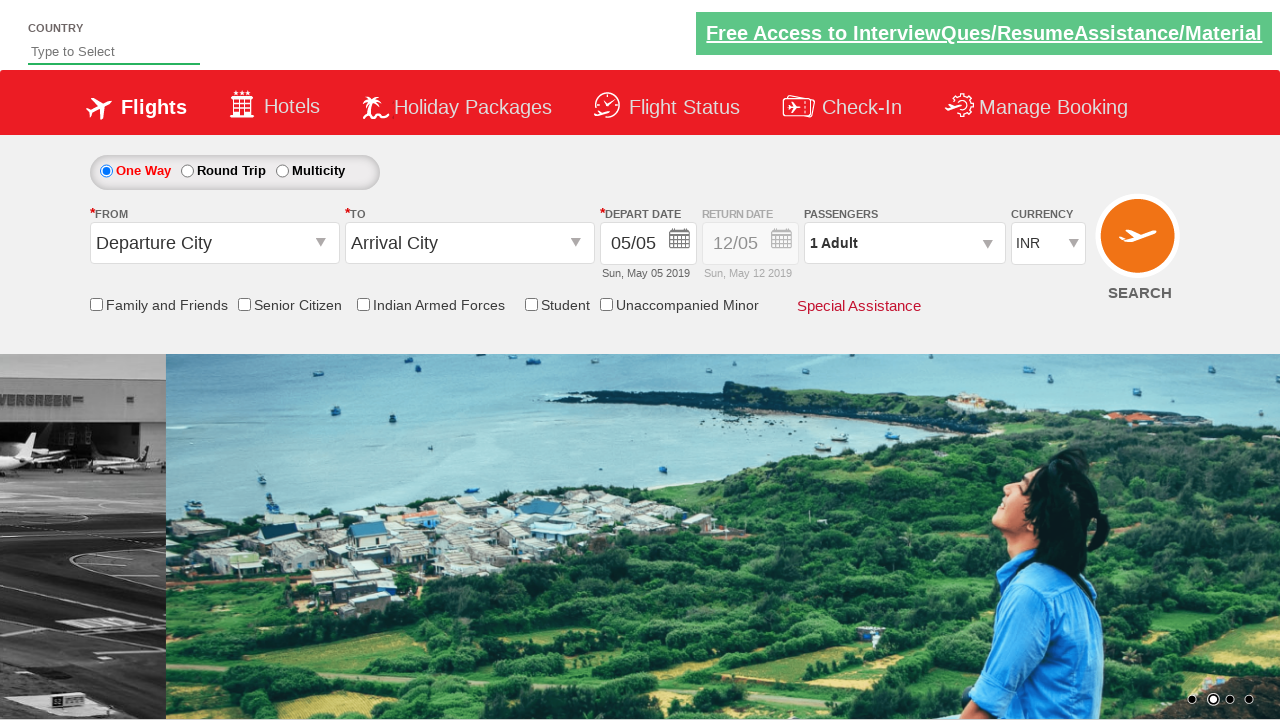

Typed 'ind' in the auto-suggest input field on #autosuggest
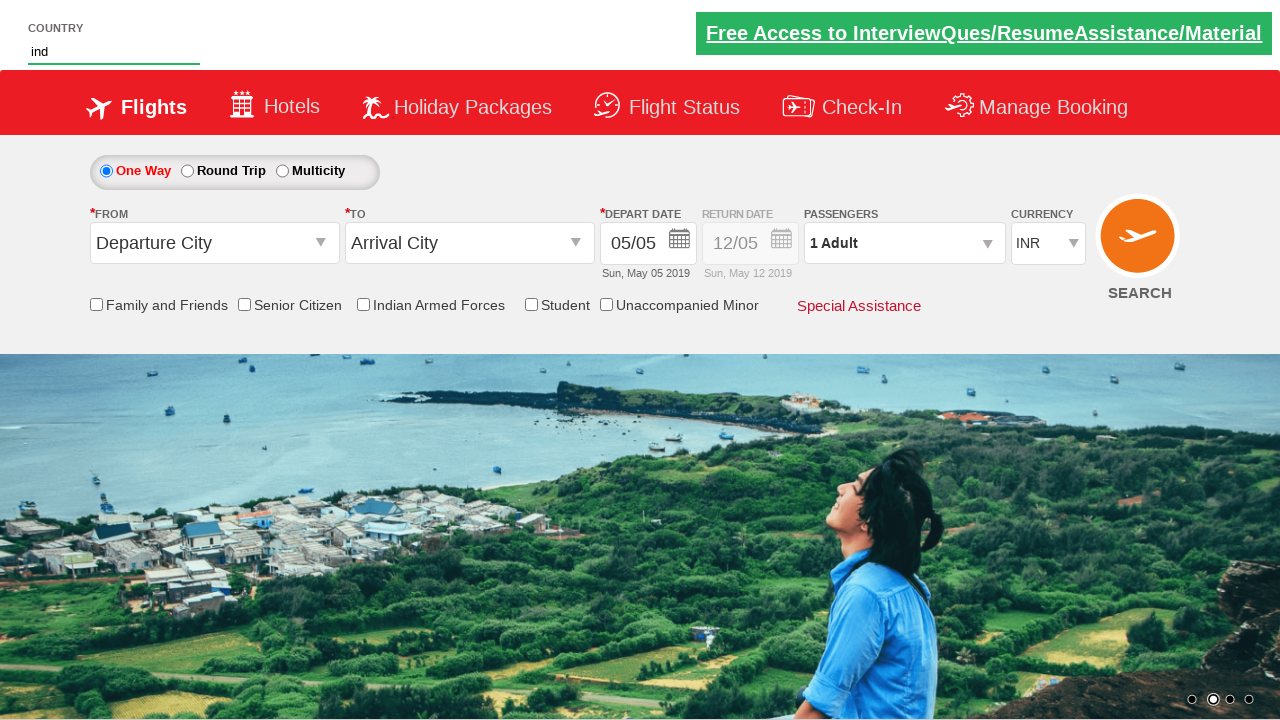

Waited for auto-suggest dropdown suggestions to appear
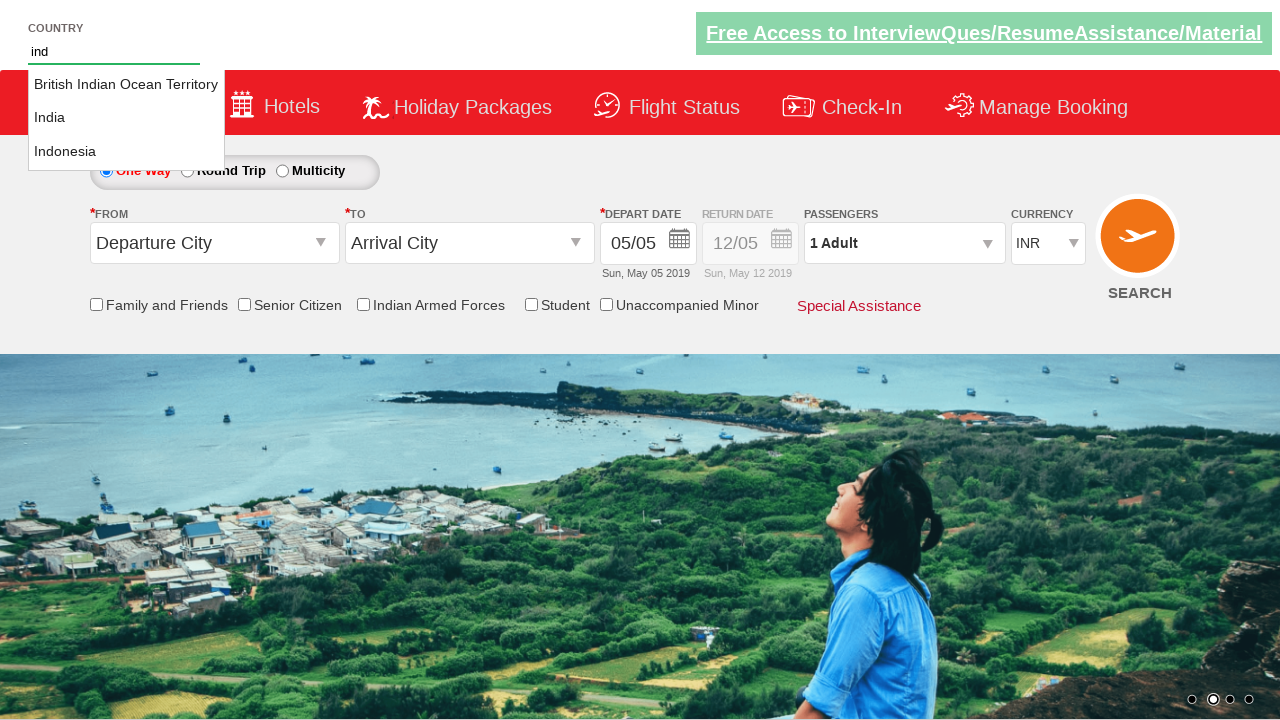

Retrieved all suggestion options from the dropdown
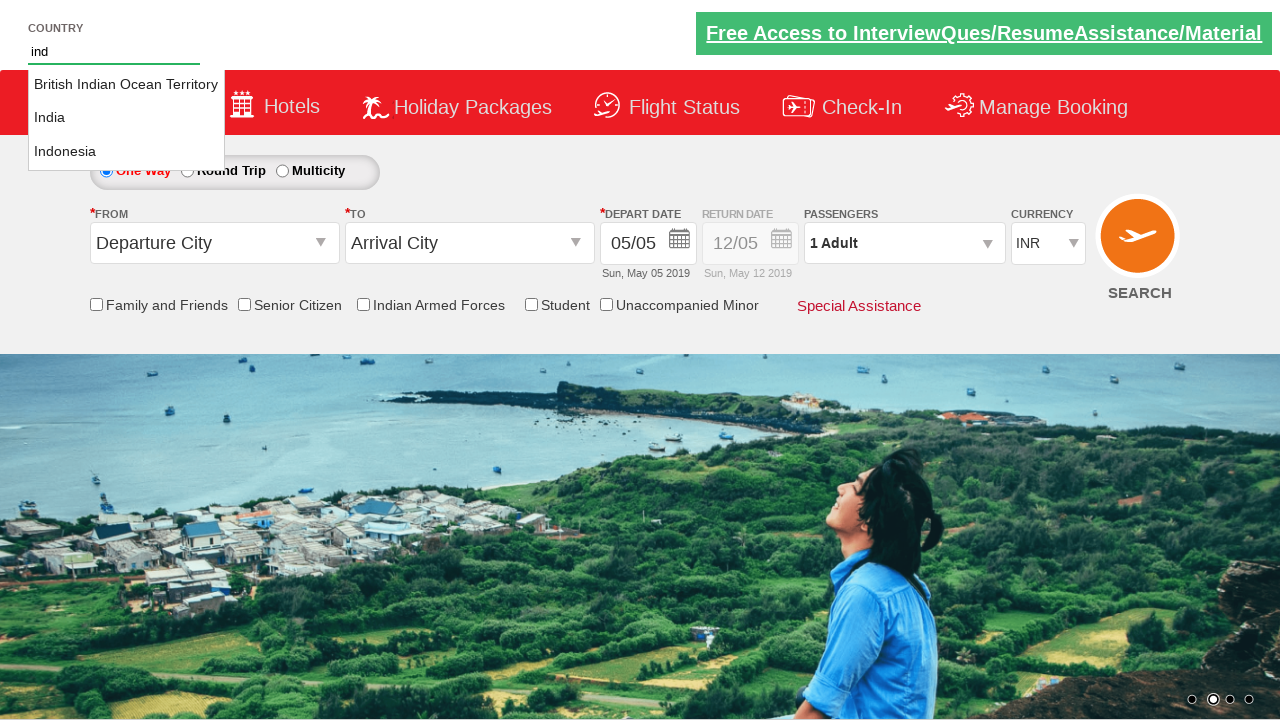

Selected 'India' from the auto-suggest dropdown at (126, 118) on li.ui-menu-item >> nth=1
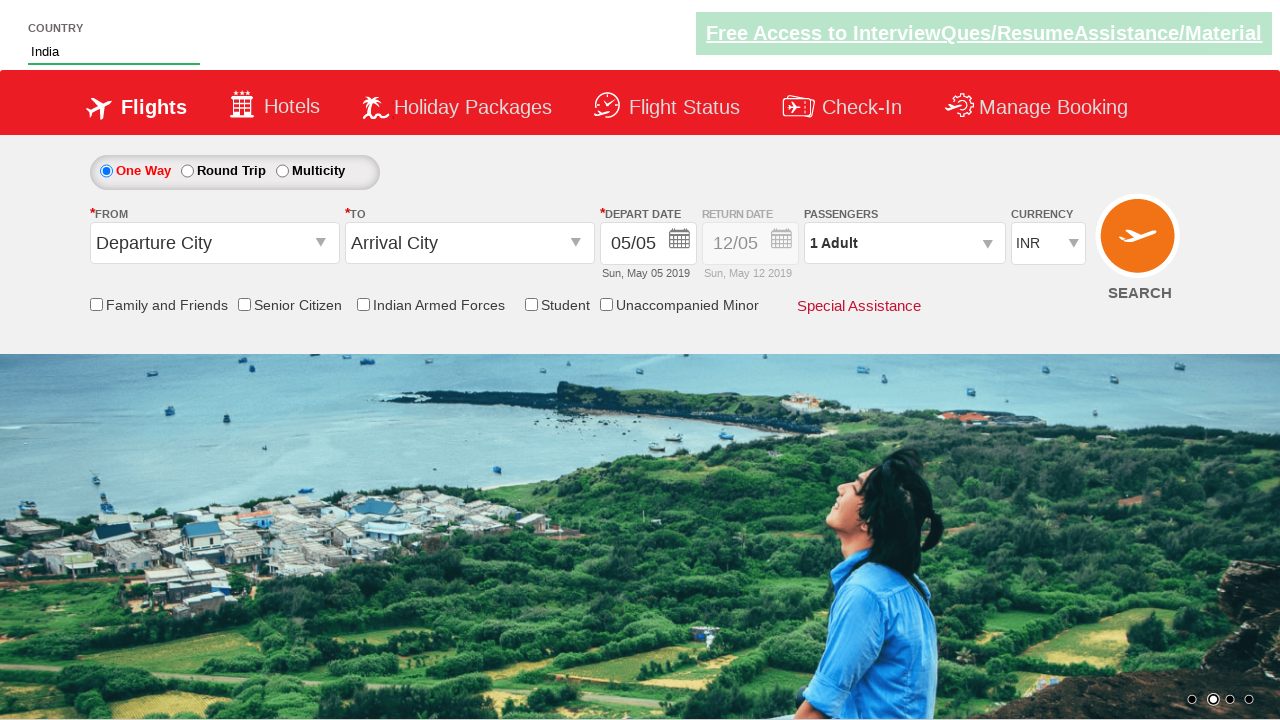

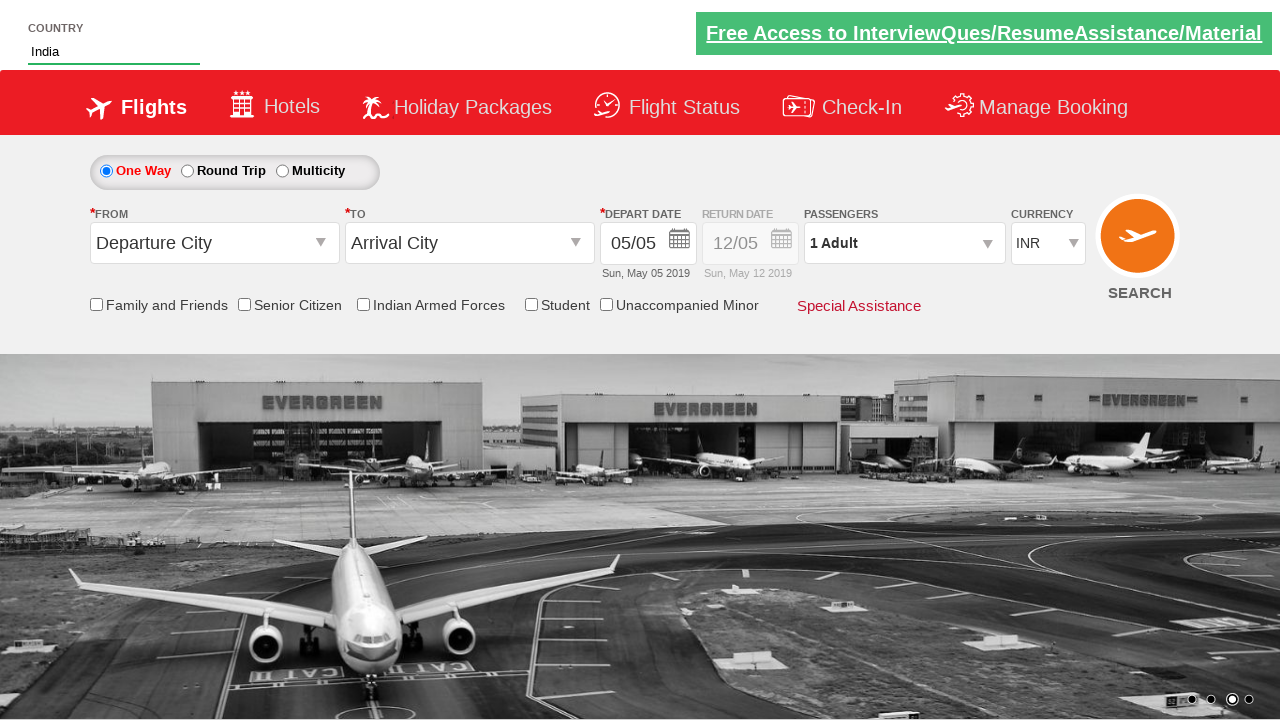